Navigates to a test automation practice blog and interacts with a data table to verify its structure and elements are present

Starting URL: https://testautomationpractice.blogspot.com/

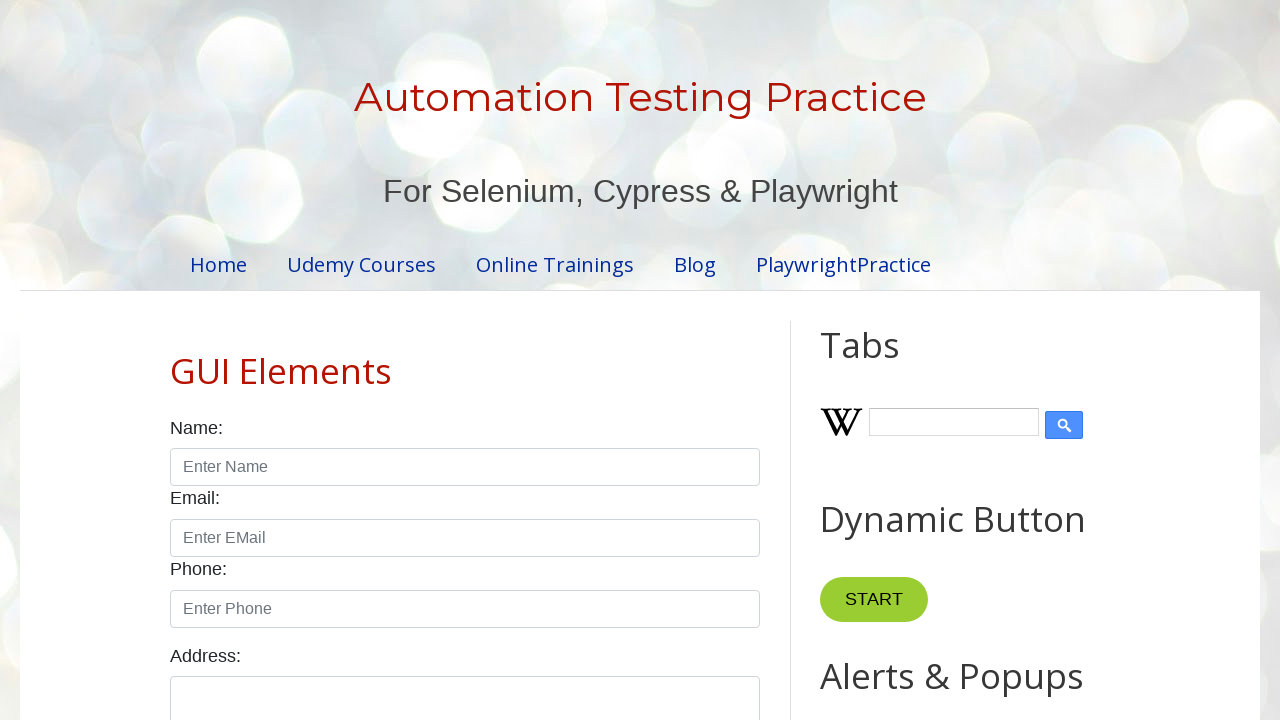

Navigated to test automation practice blog
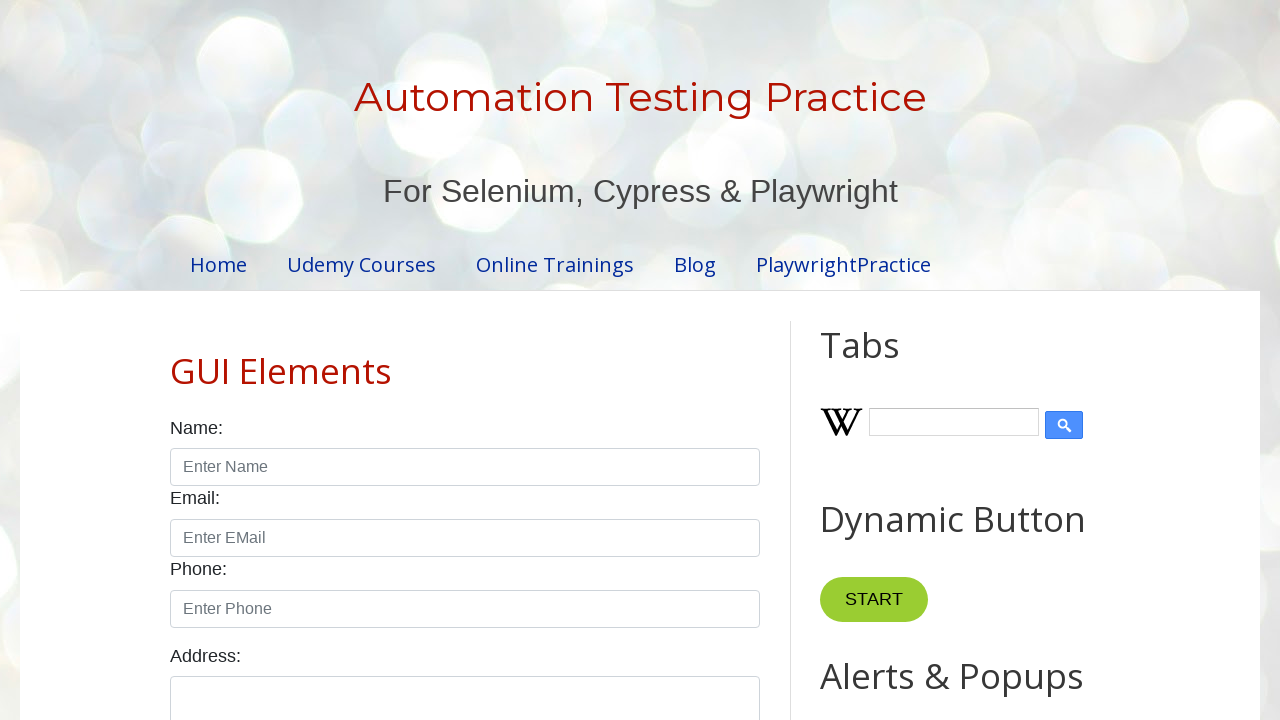

Table header element loaded
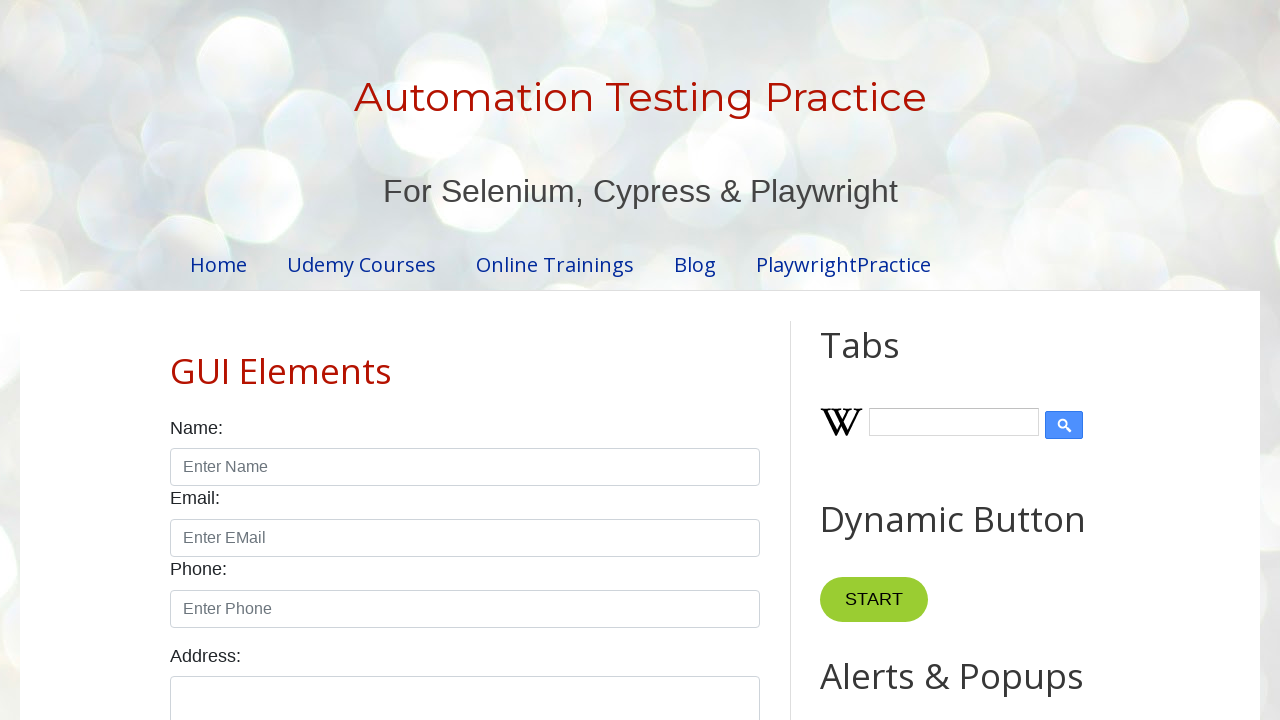

Hovered over table header row at (465, 360) on #headers
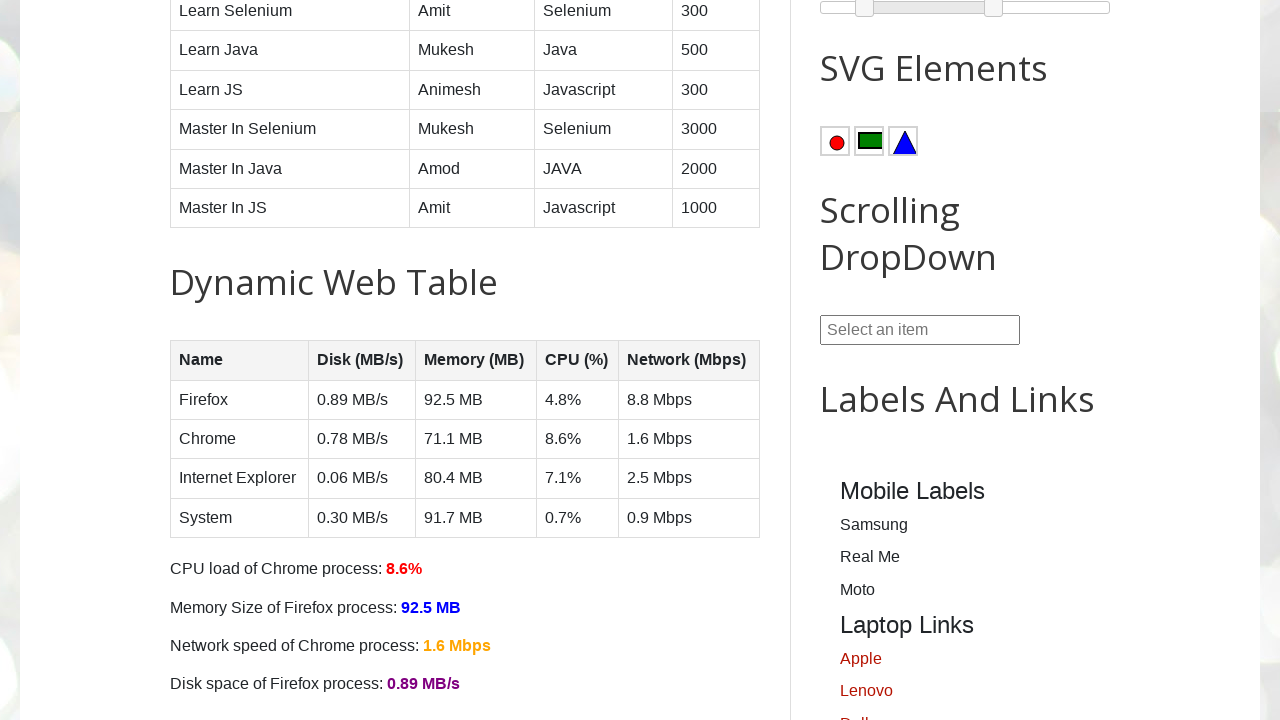

Table header cells verified
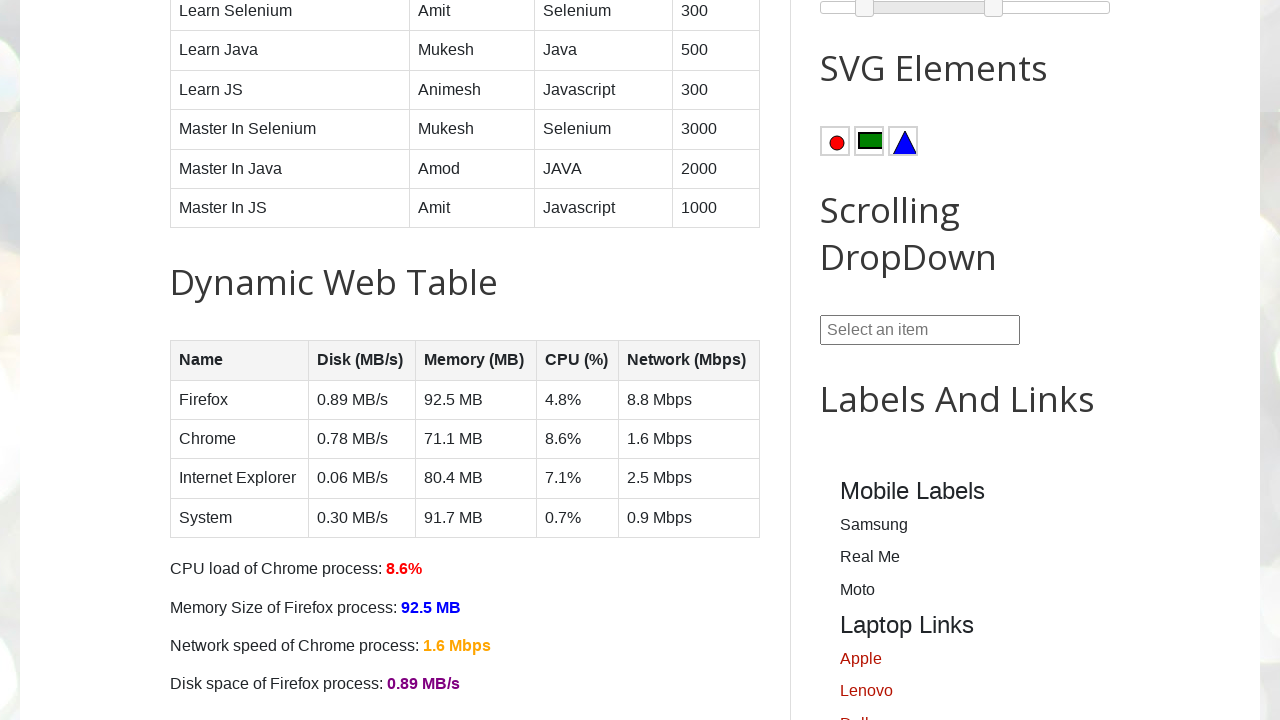

Table body element loaded
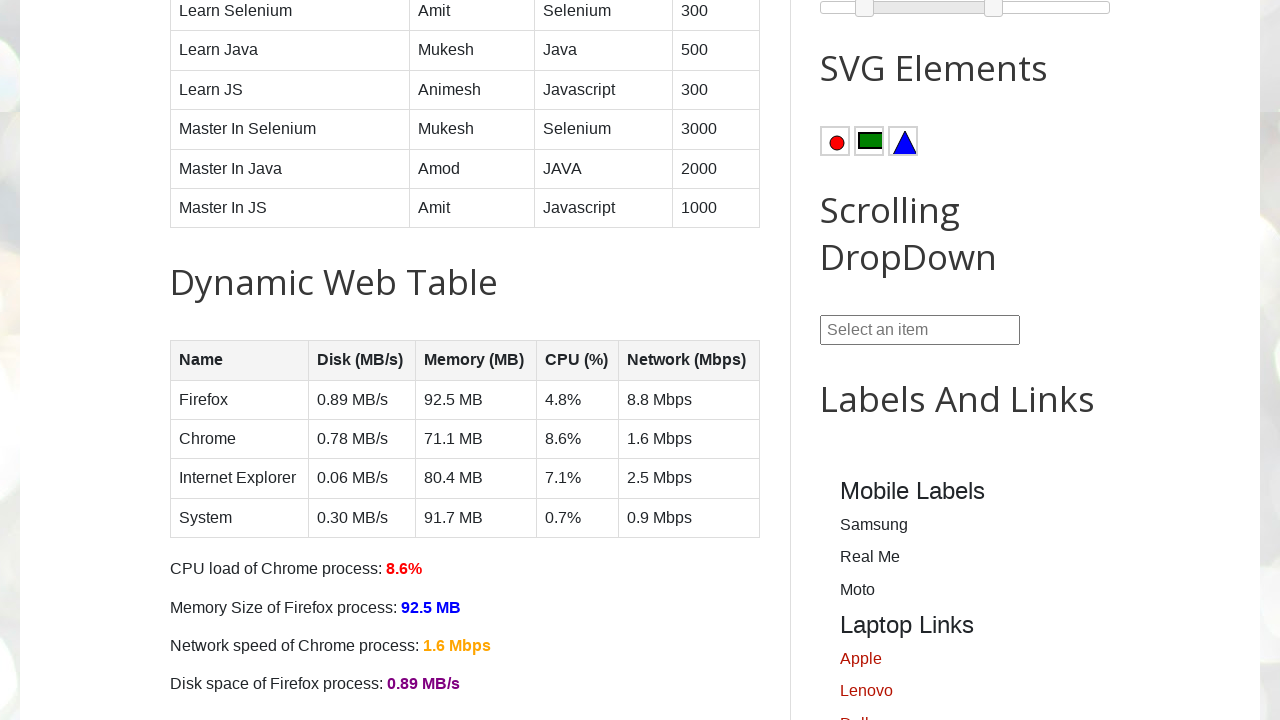

Table rows verified
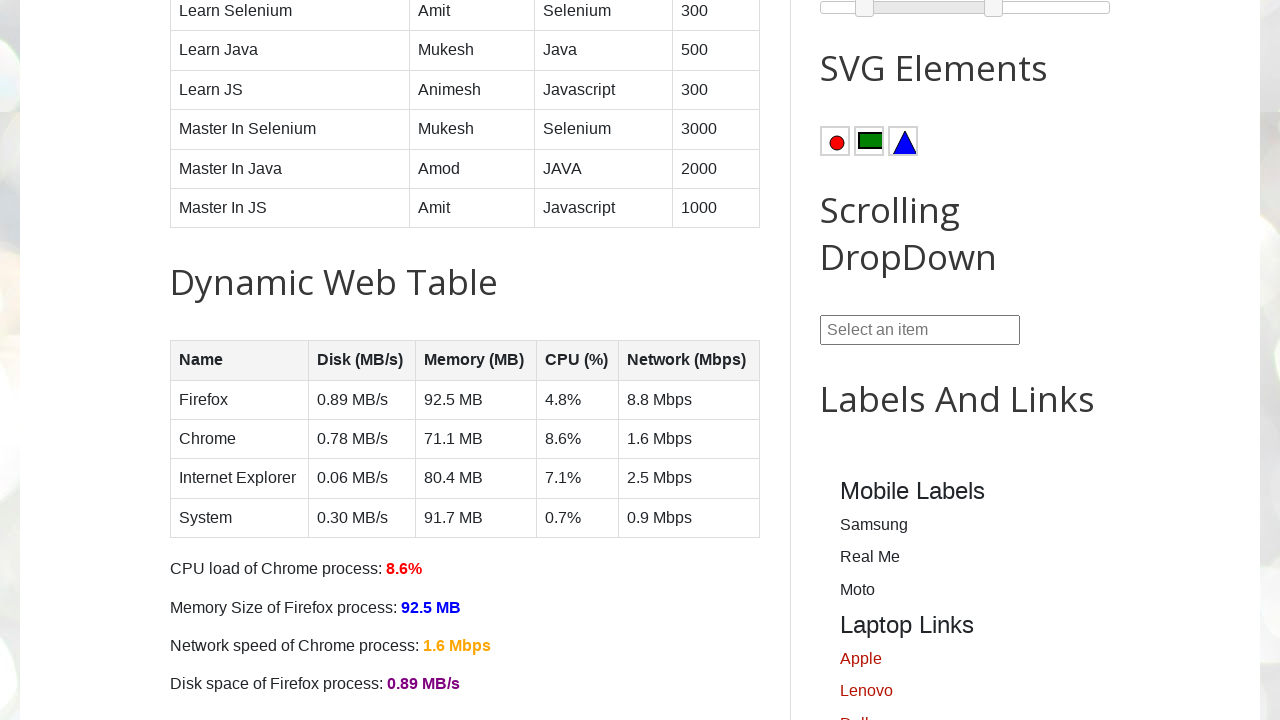

Table data cells verified
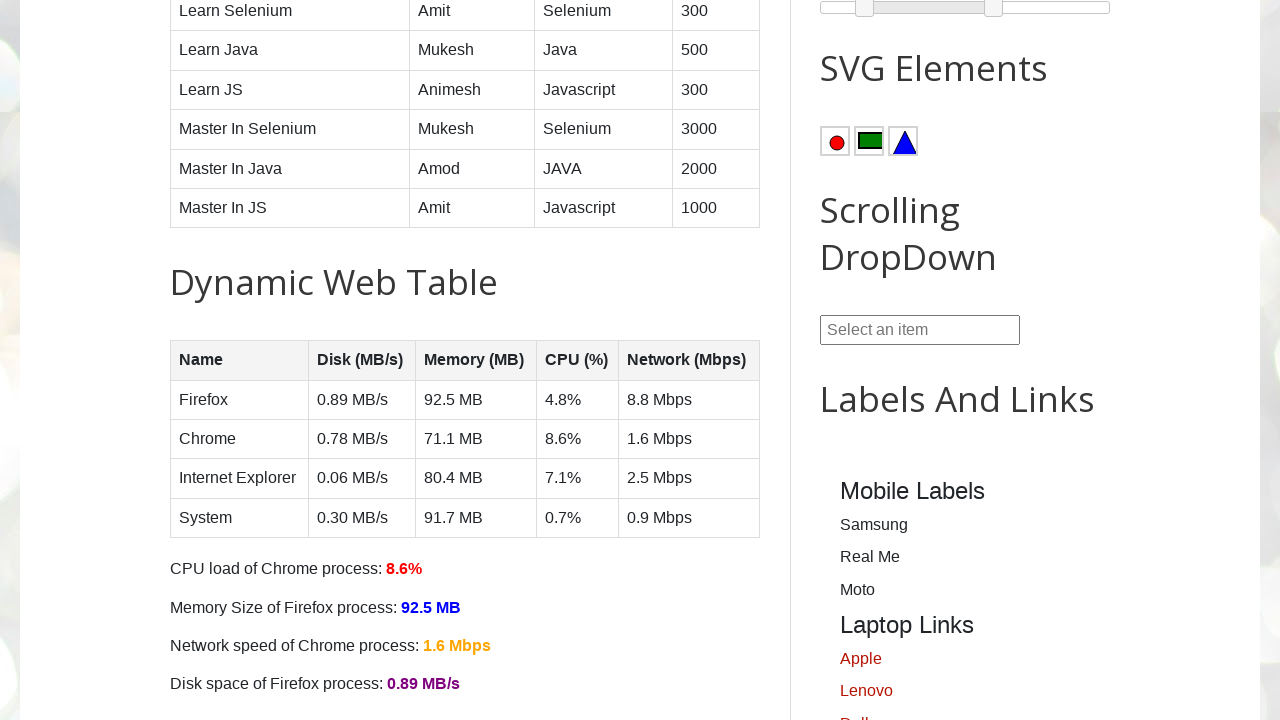

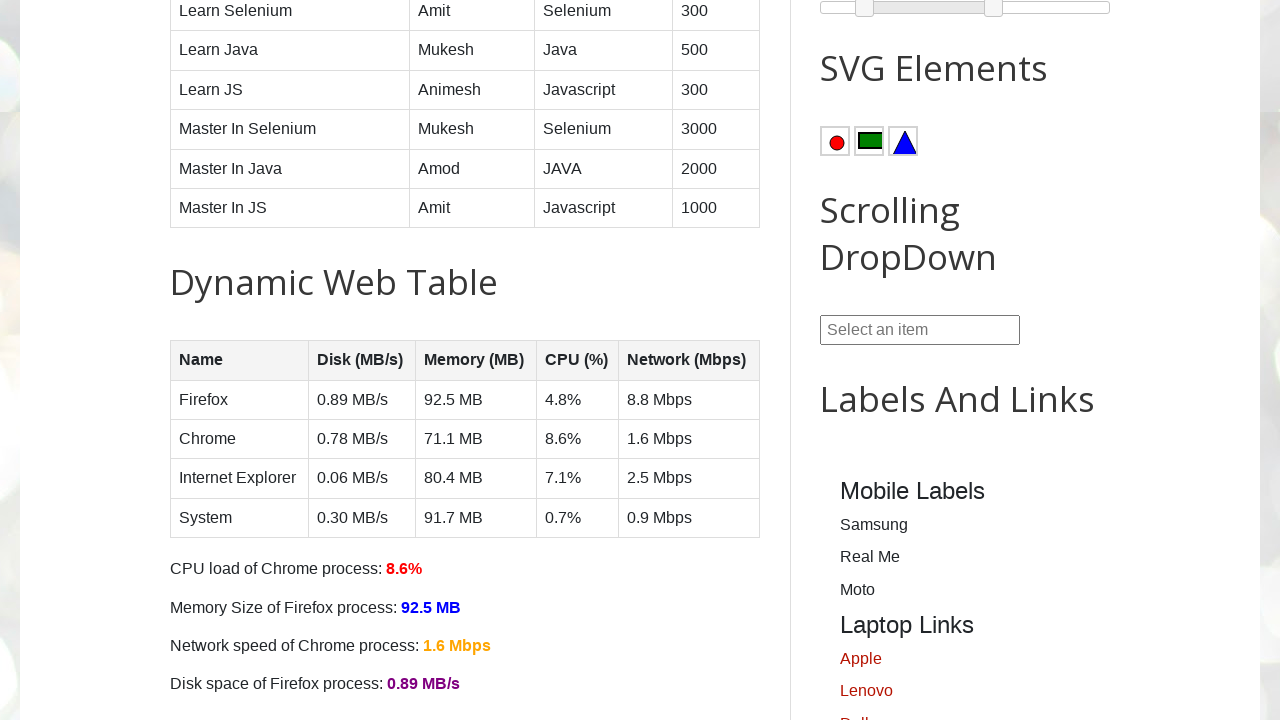